Navigates to the automation practice page and verifies that footer links are present in the specified section

Starting URL: https://rahulshettyacademy.com/AutomationPractice/

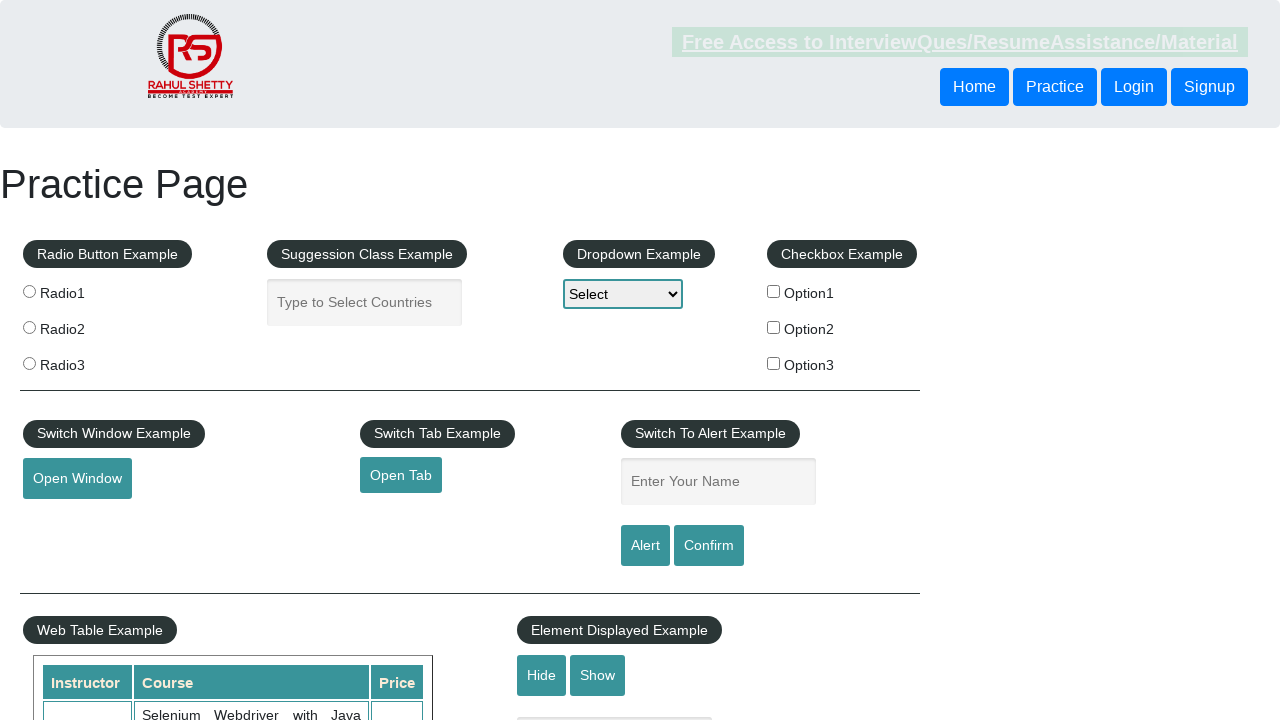

Navigated to automation practice page
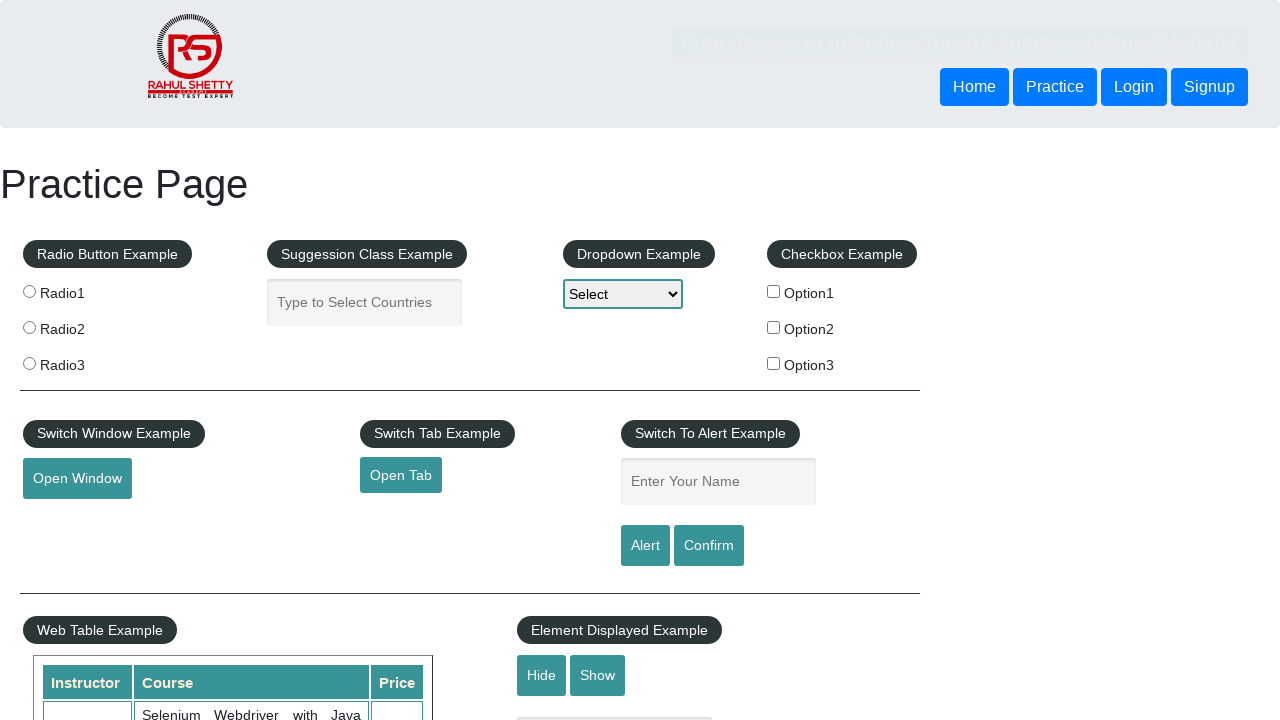

Footer section (div#gf-BIG) loaded and is visible
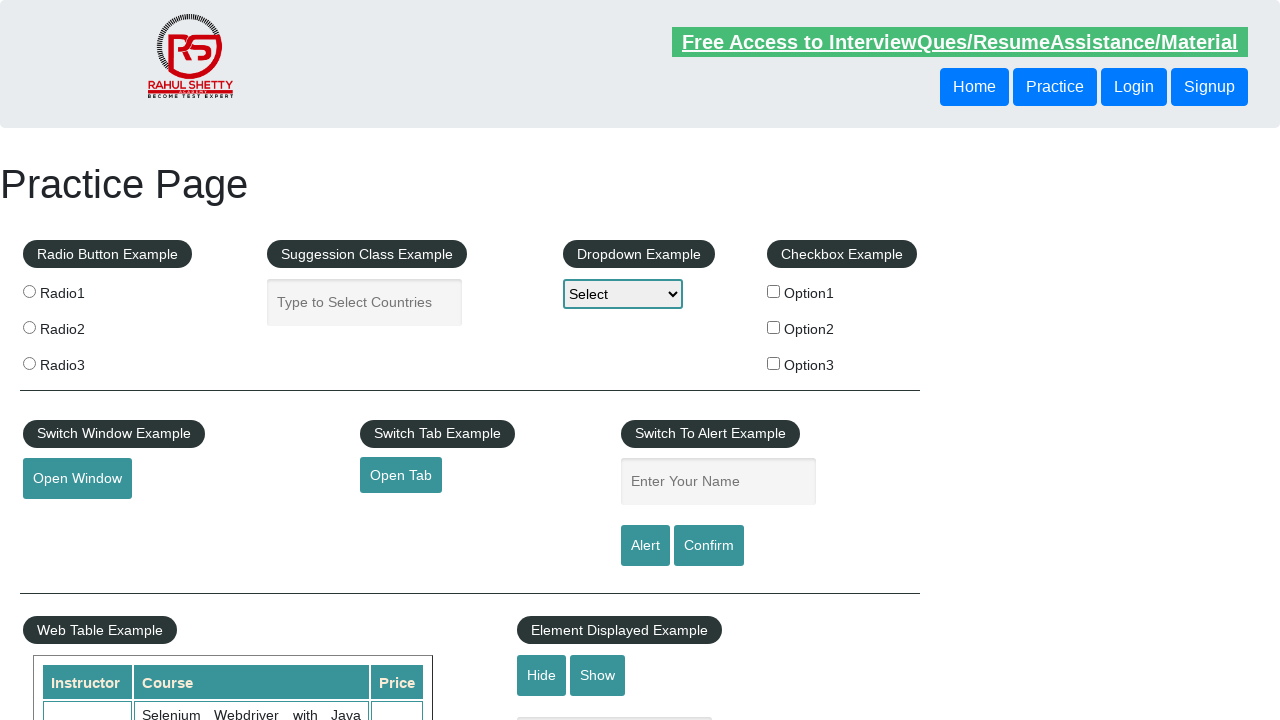

Located all footer links within the footer section
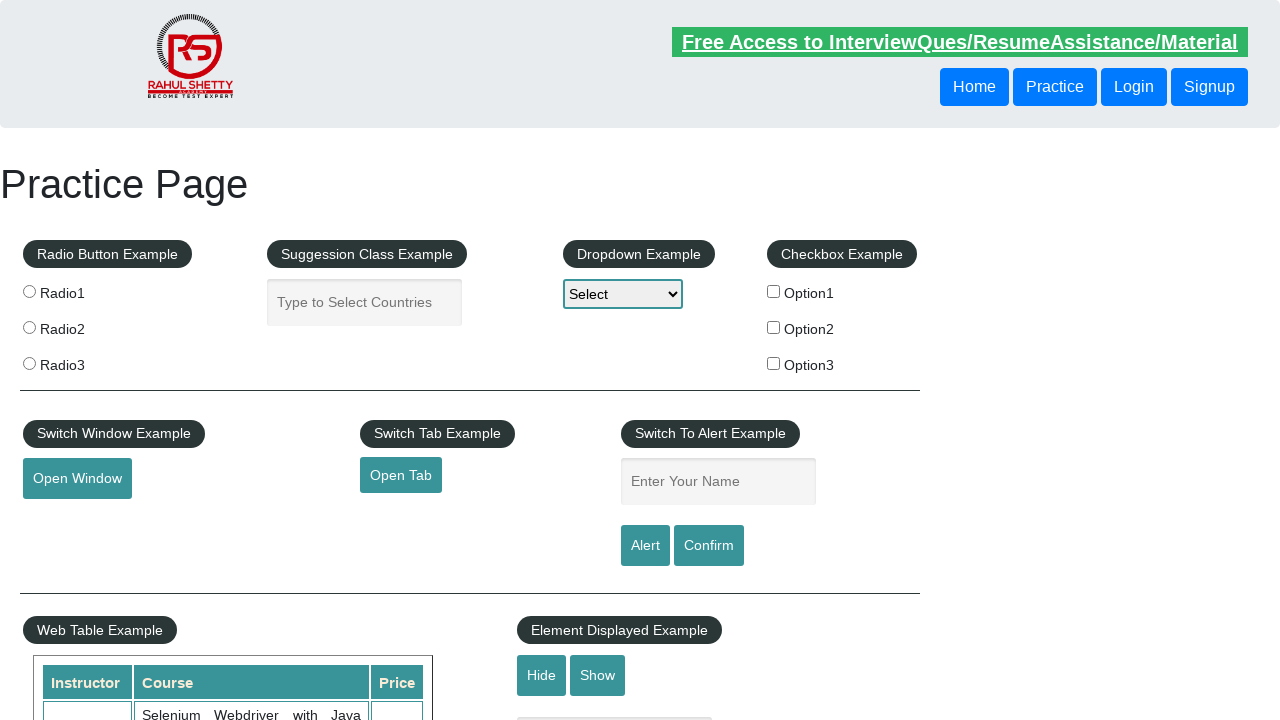

First footer link is visible and ready
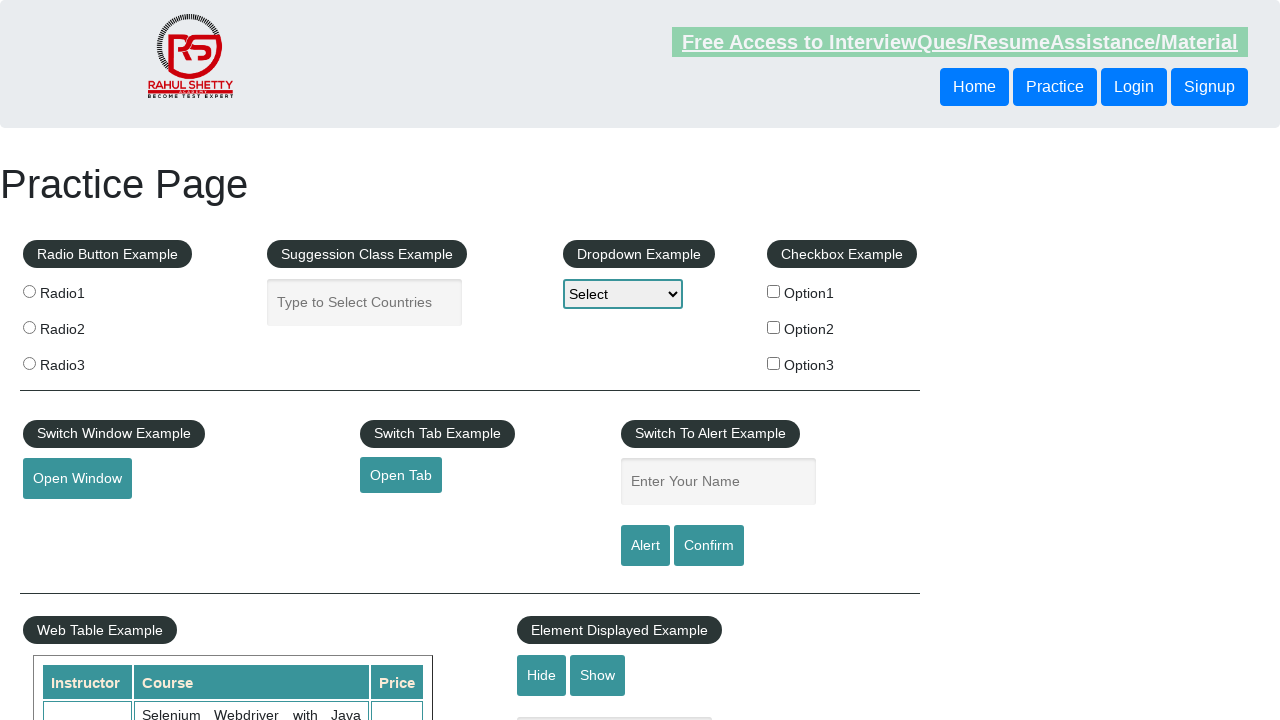

Counted 20 footer links in the section
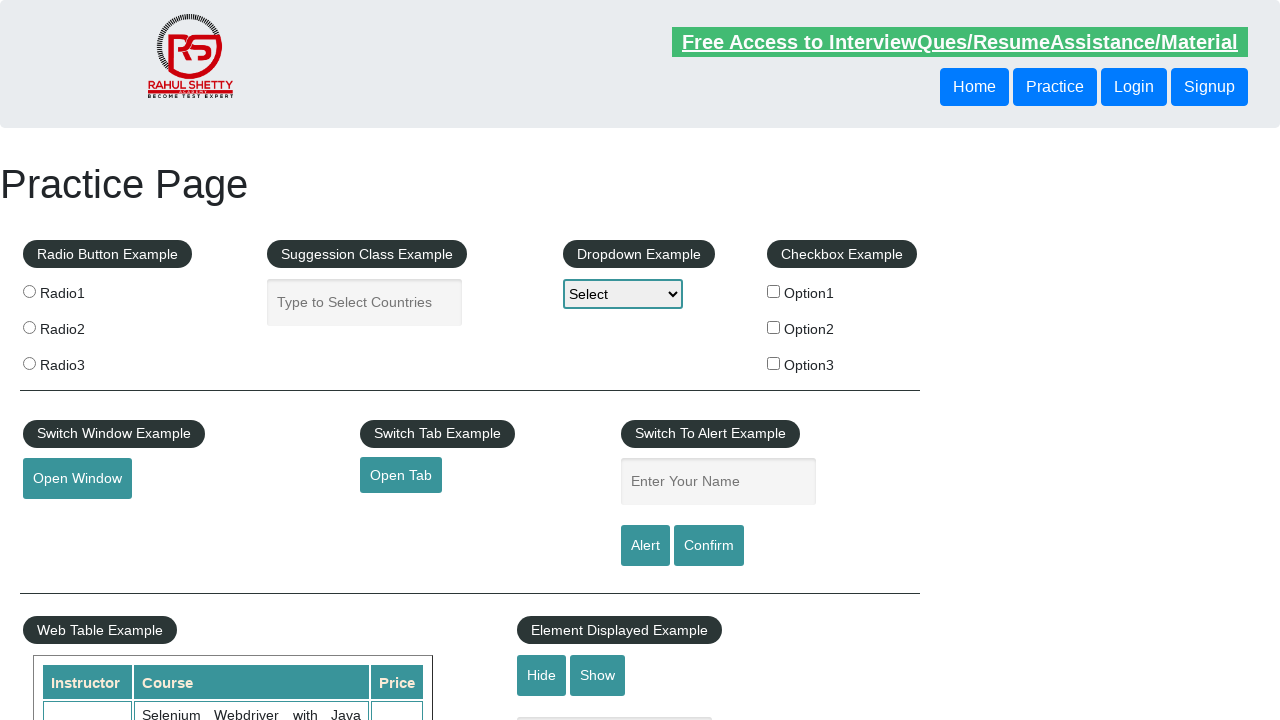

Verified that footer links are present (count > 0)
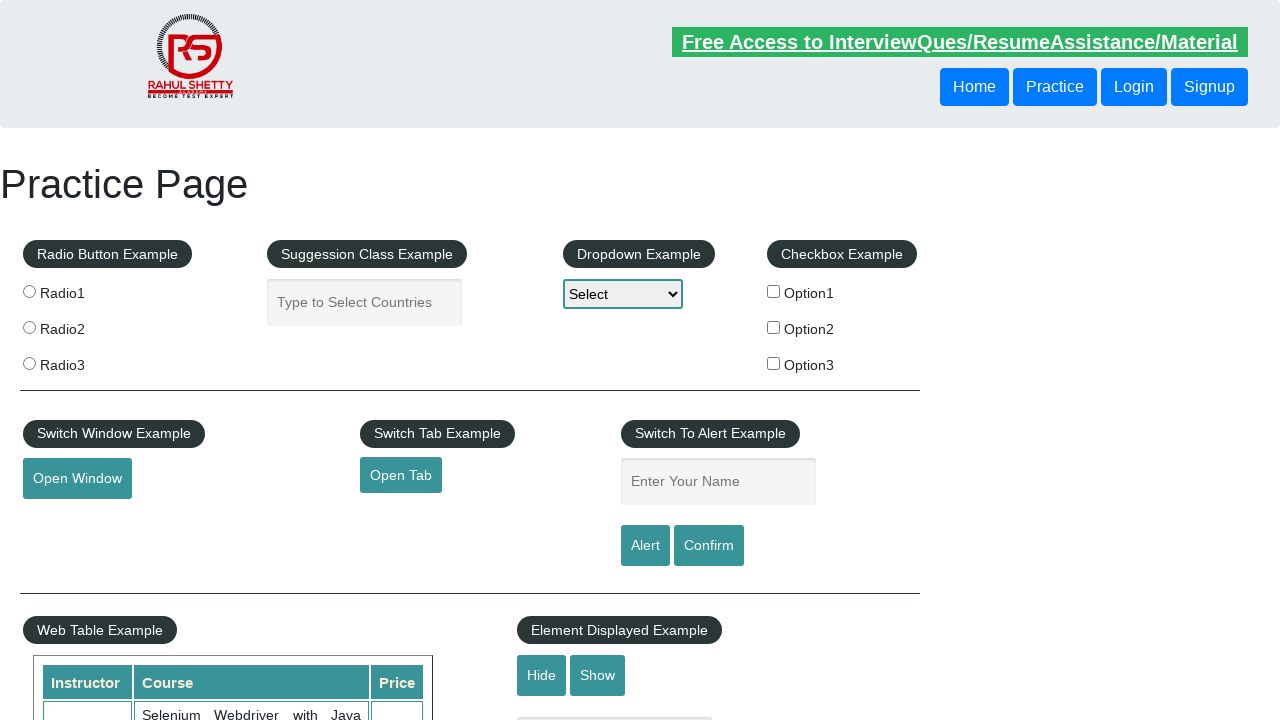

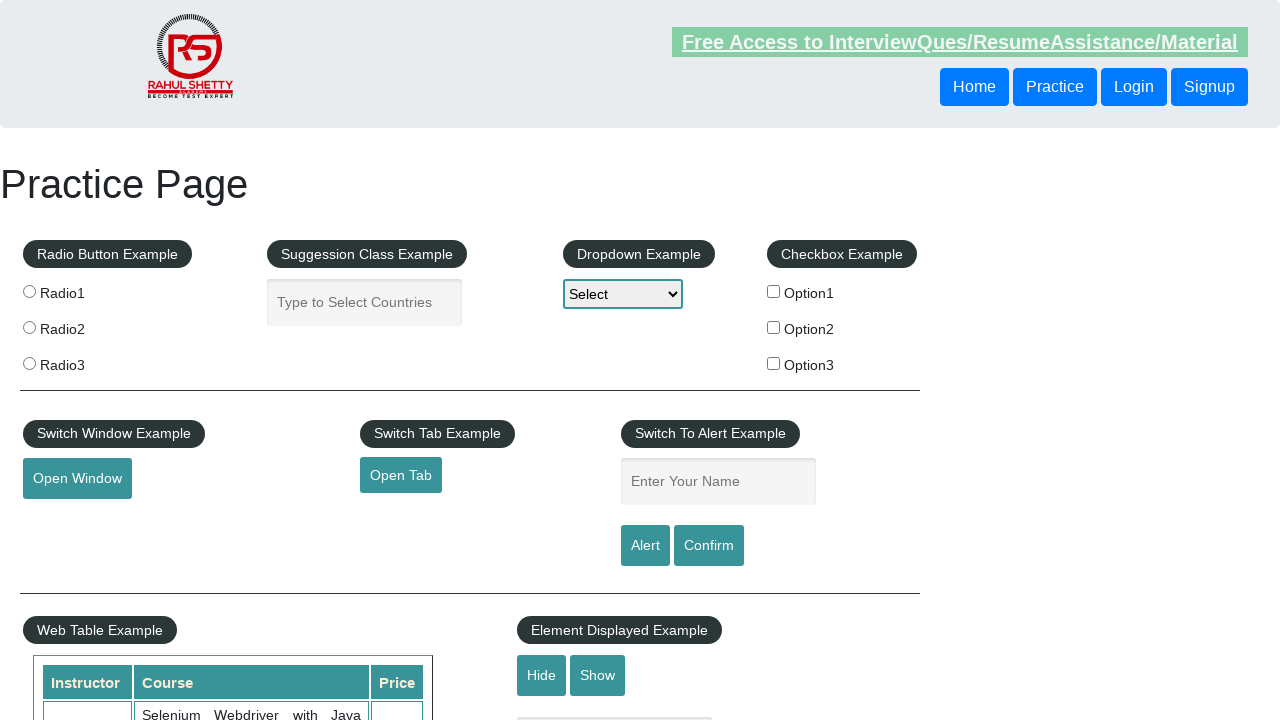